Mocks the fruits API to return a custom response with "Strawberry" and verifies the mocked data appears on the page

Starting URL: https://demo.playwright.dev/api-mocking

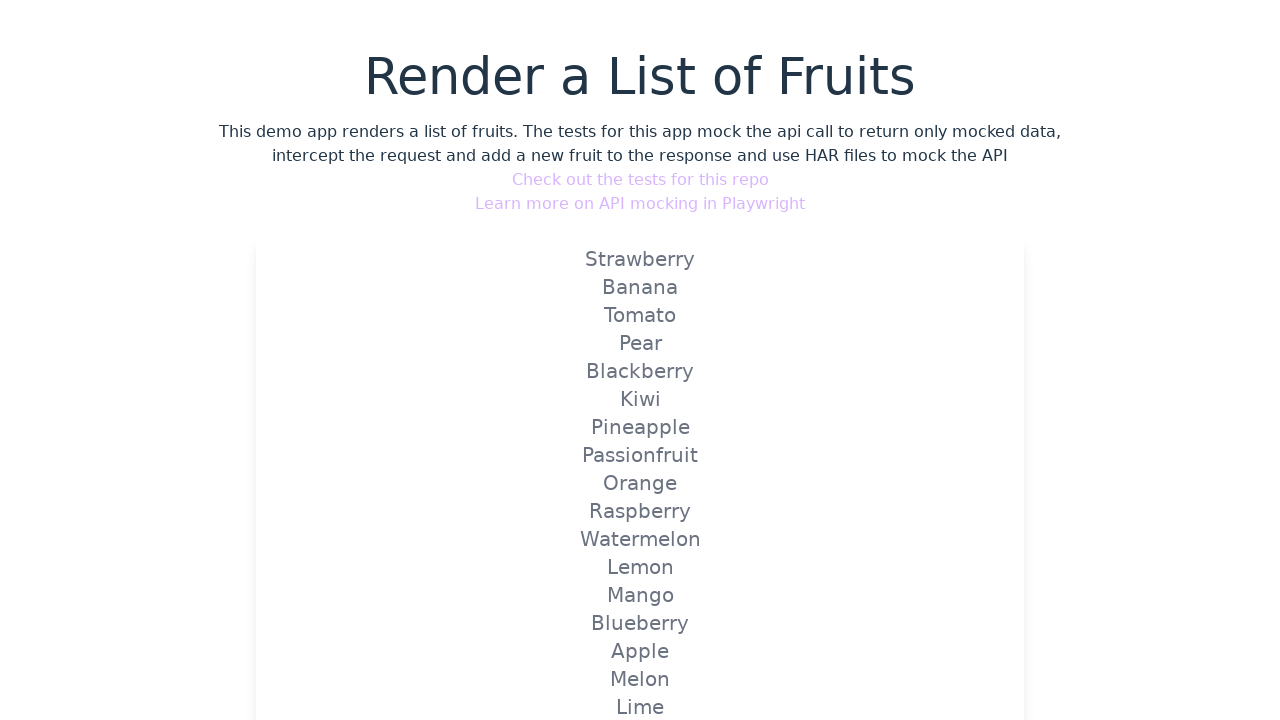

Set up mock route for fruits API to return Strawberry
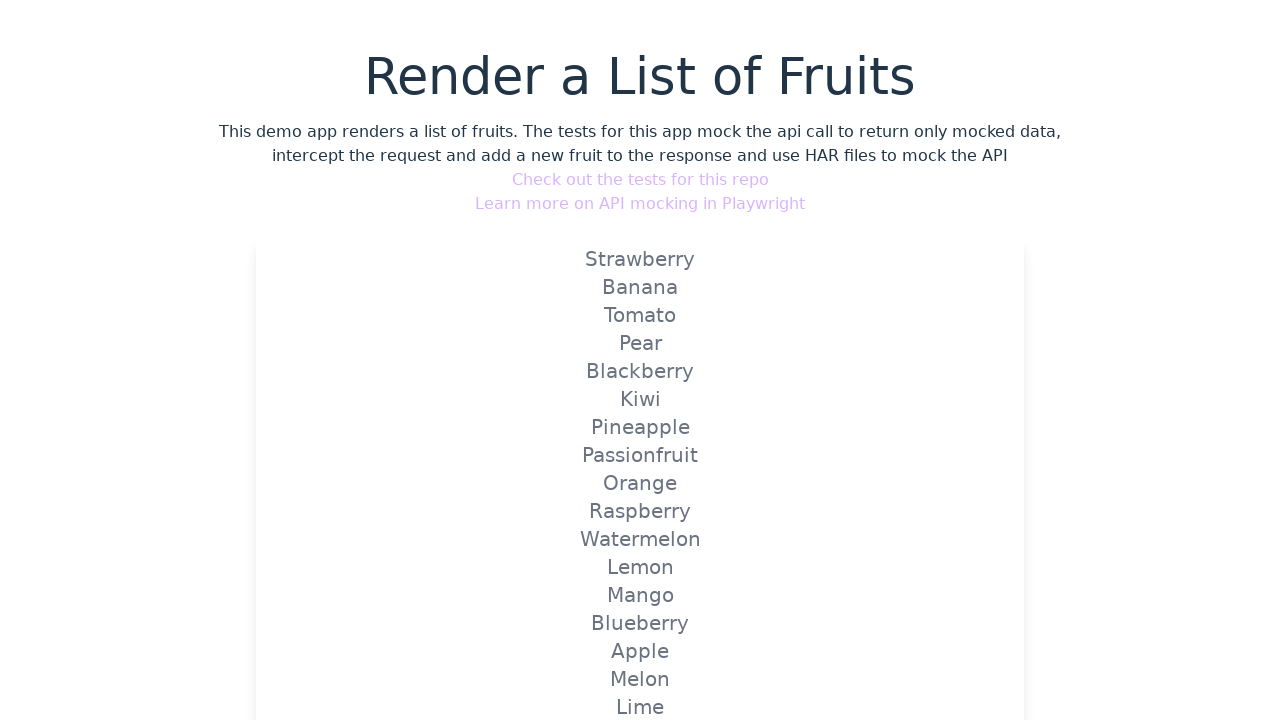

Reloaded page to trigger mocked API route
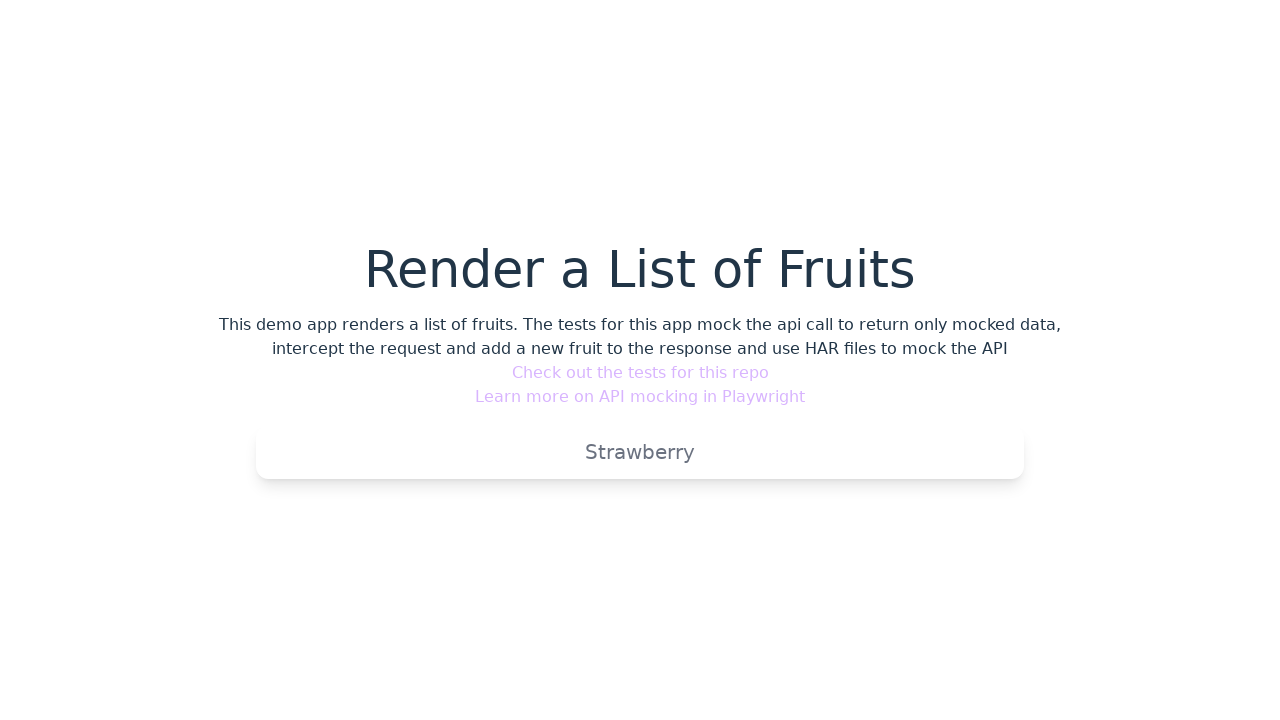

Verified mocked Strawberry fruit appears on page
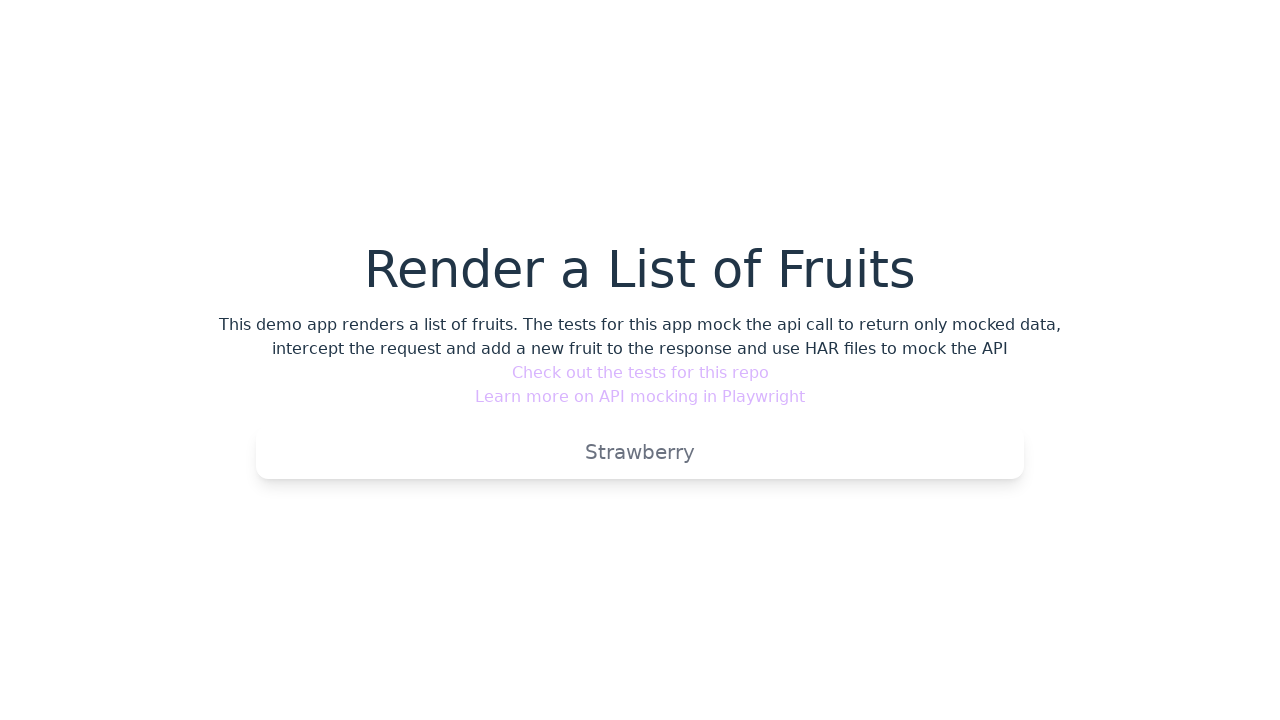

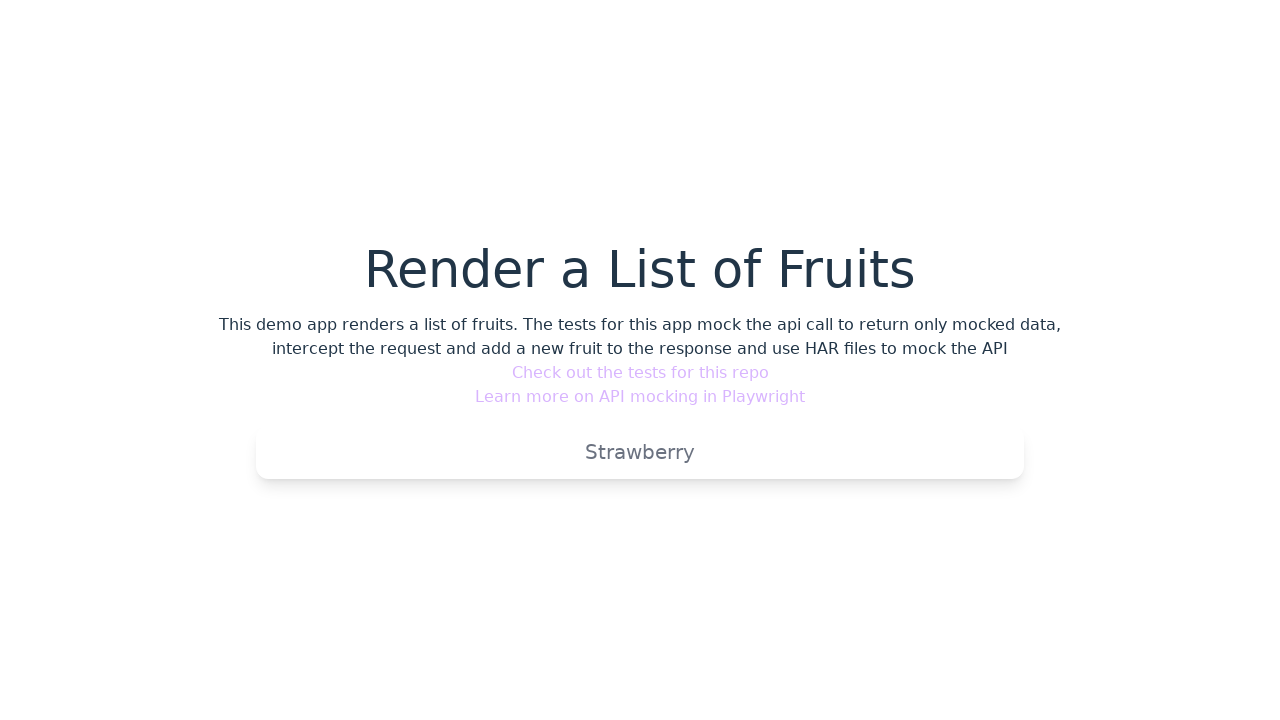